Tests date picker functionality by selecting a specific date (June 15, 2027) through calendar navigation and verifies the selected values

Starting URL: https://rahulshettyacademy.com/seleniumPractise/#/offers

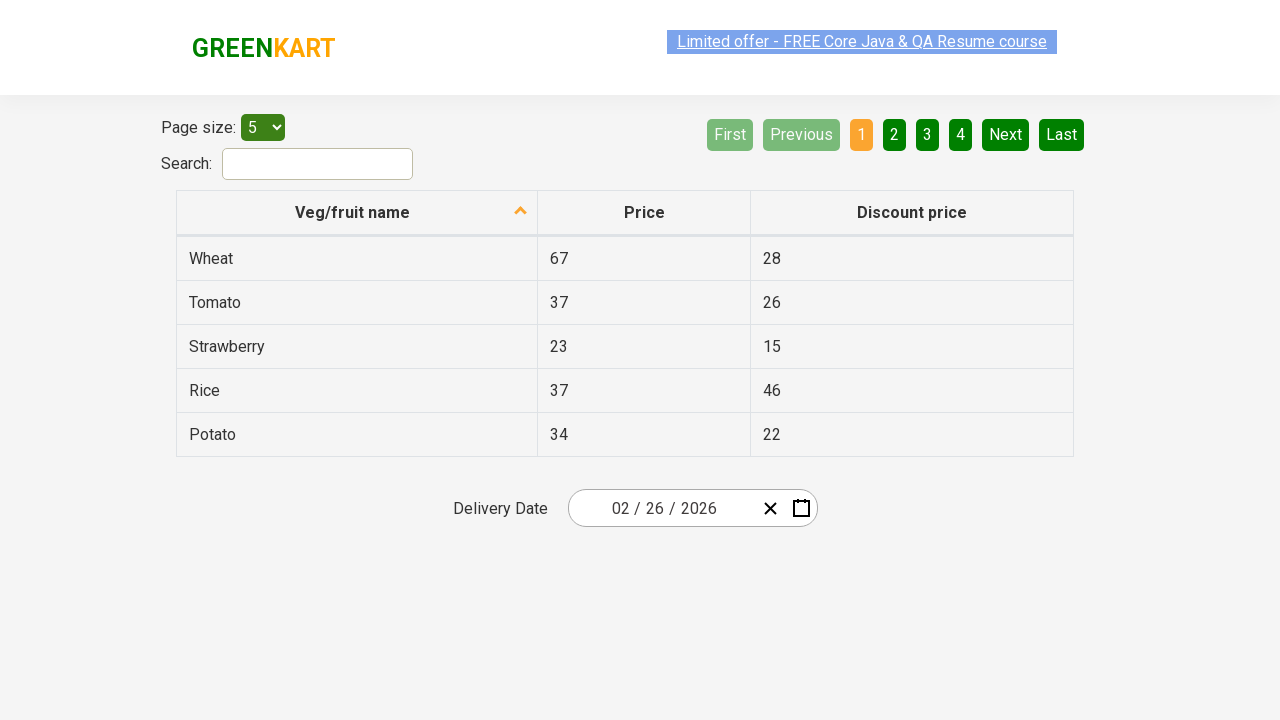

Clicked calendar button to open date picker at (801, 508) on button.react-date-picker__calendar-button.react-date-picker__button
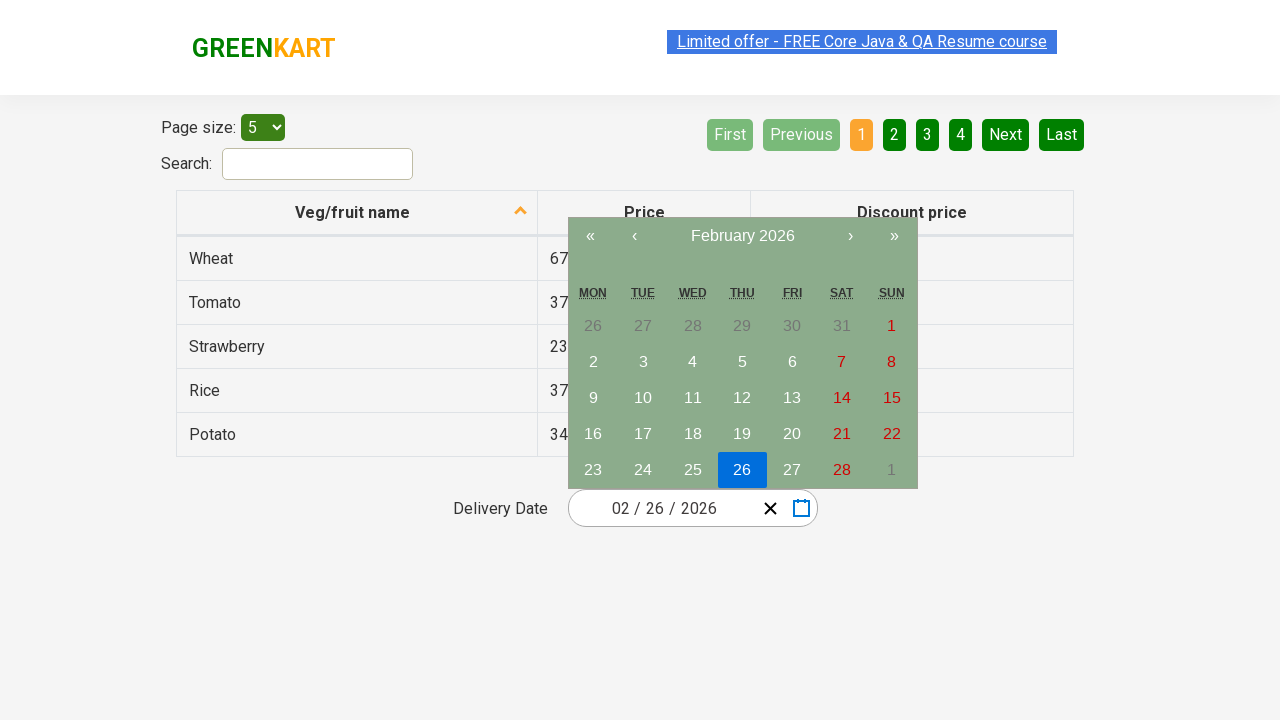

Clicked navigation label first time to navigate to month view at (742, 236) on span.react-calendar__navigation__label__labelText.react-calendar__navigation__la
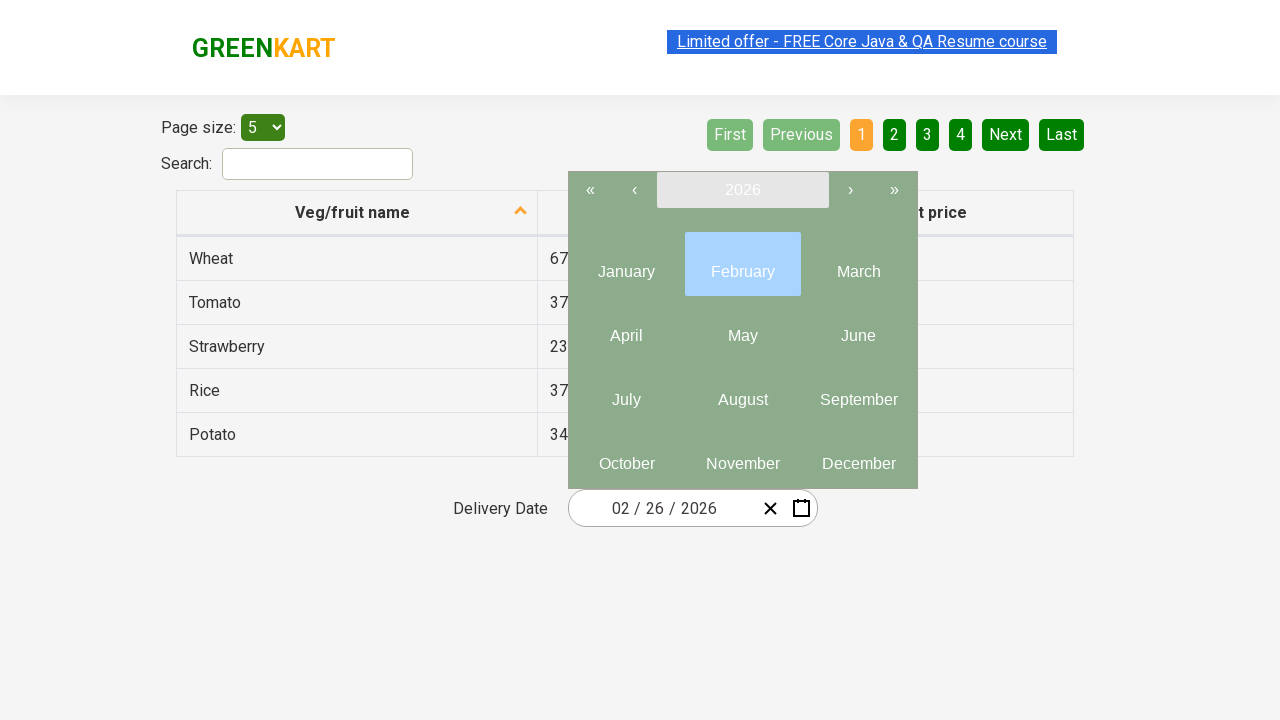

Clicked navigation label second time to navigate to year view at (742, 190) on span.react-calendar__navigation__label__labelText.react-calendar__navigation__la
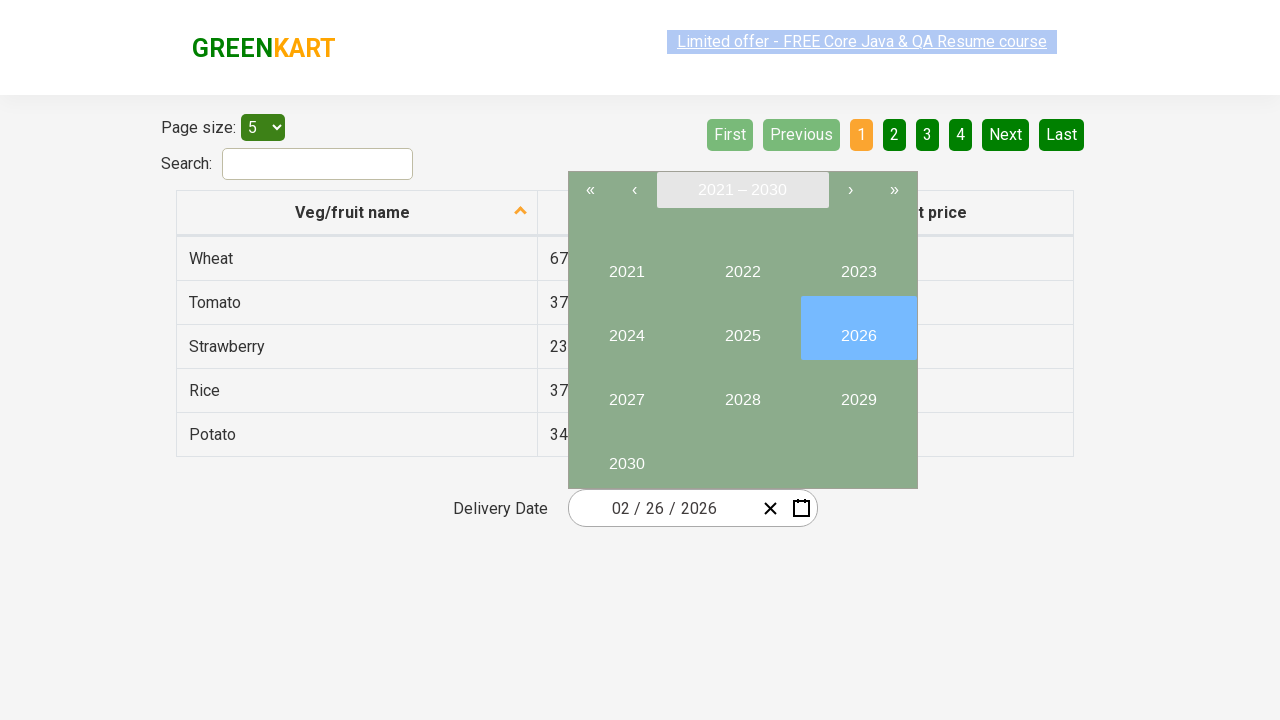

Selected year 2027 at (626, 392) on button:text('2027')
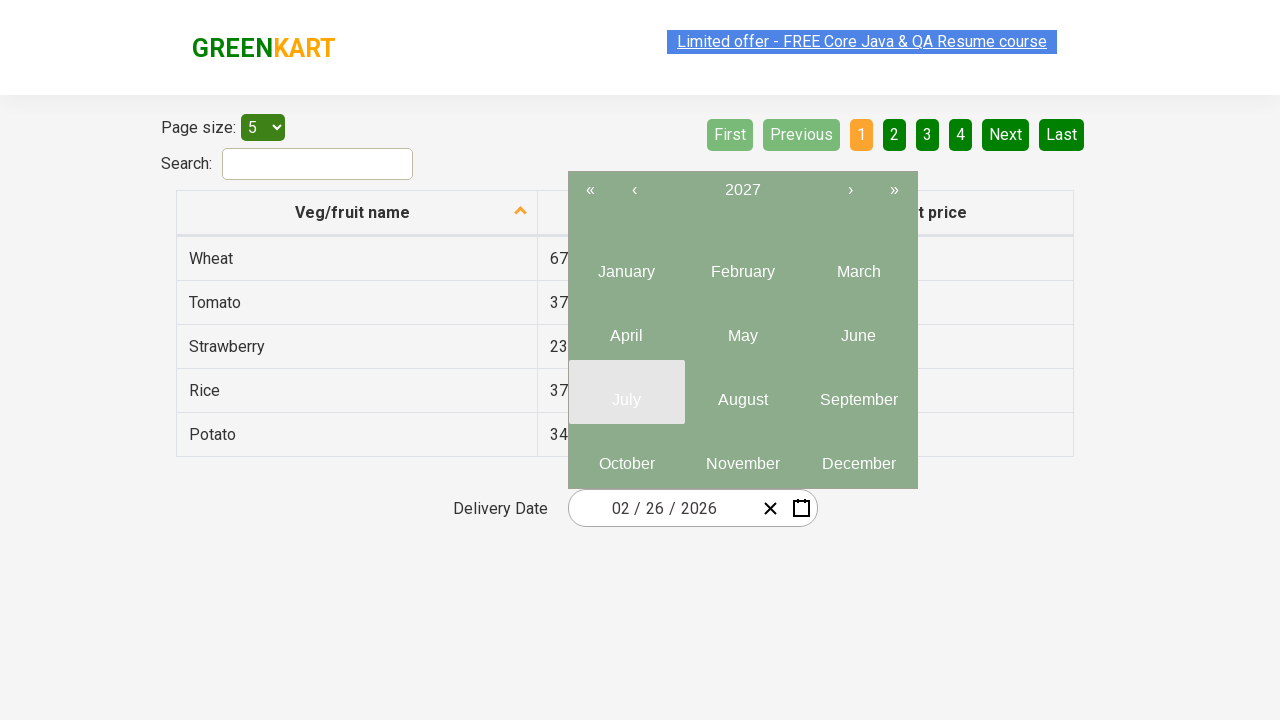

Selected month June (index 5) in year 2027 at (858, 328) on .react-calendar__year-view__months__month >> nth=5
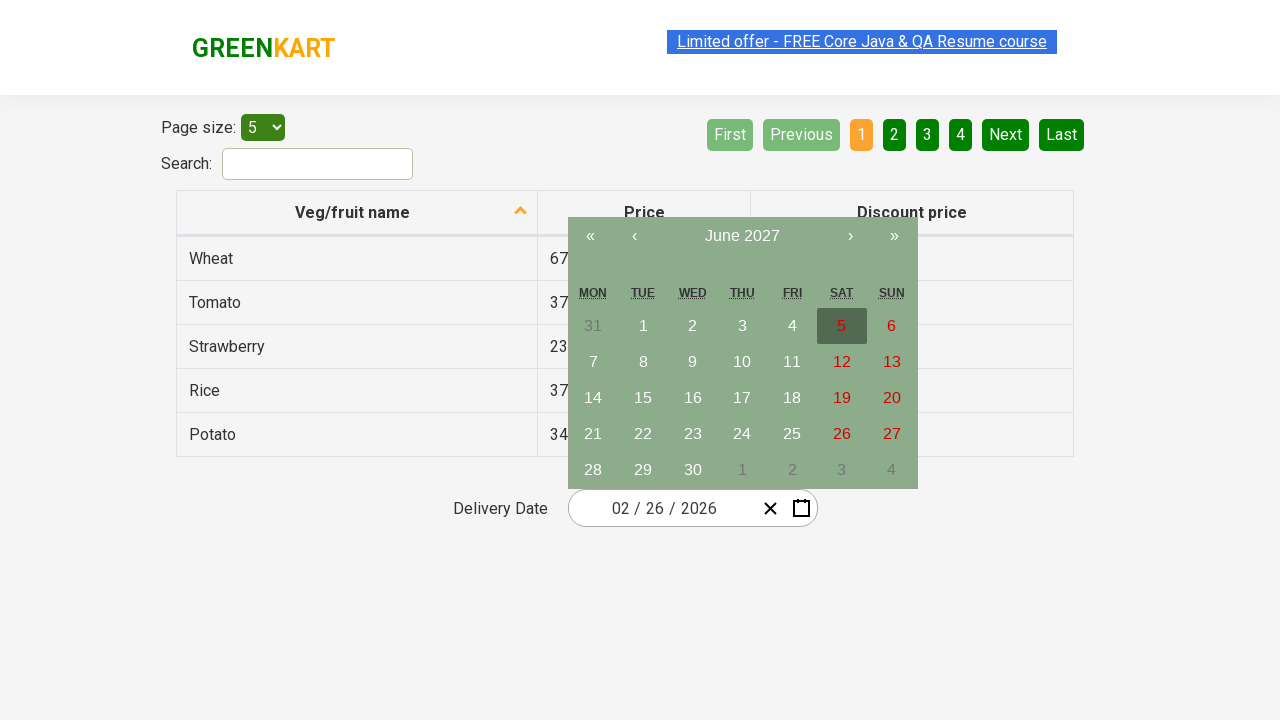

Selected date 15 at (643, 398) on abbr:text('15')
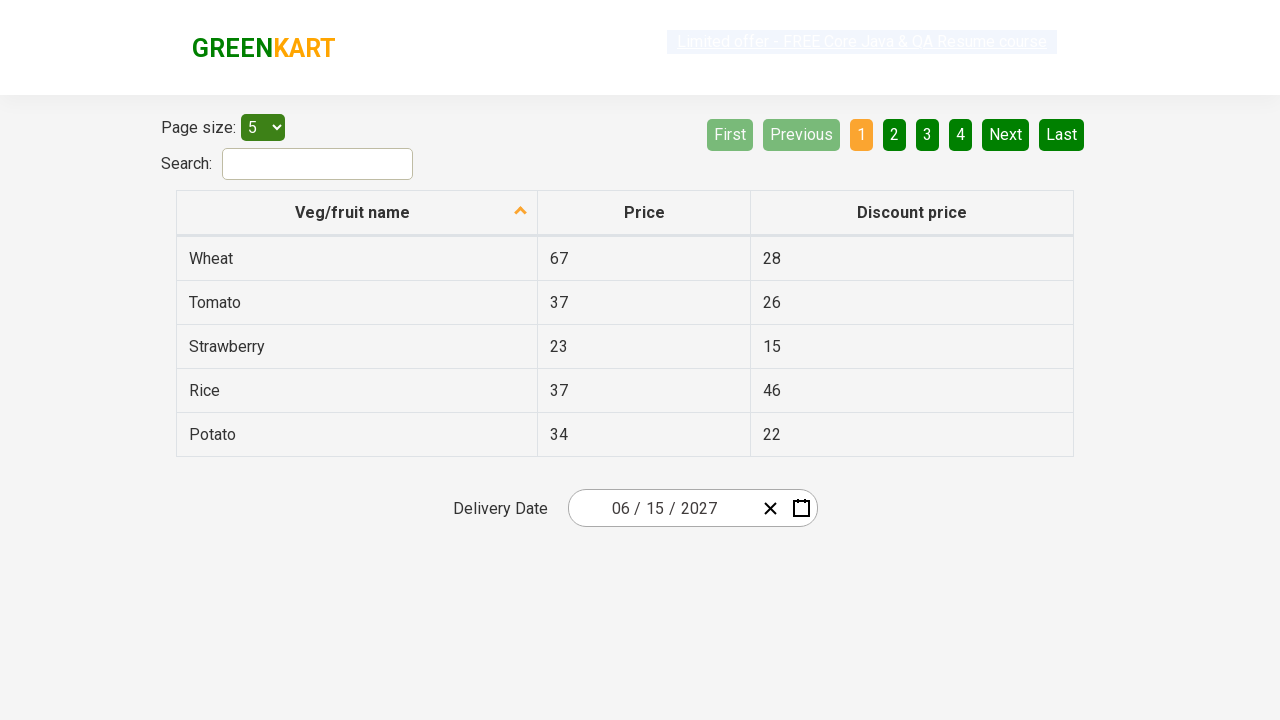

Retrieved all date input fields for verification
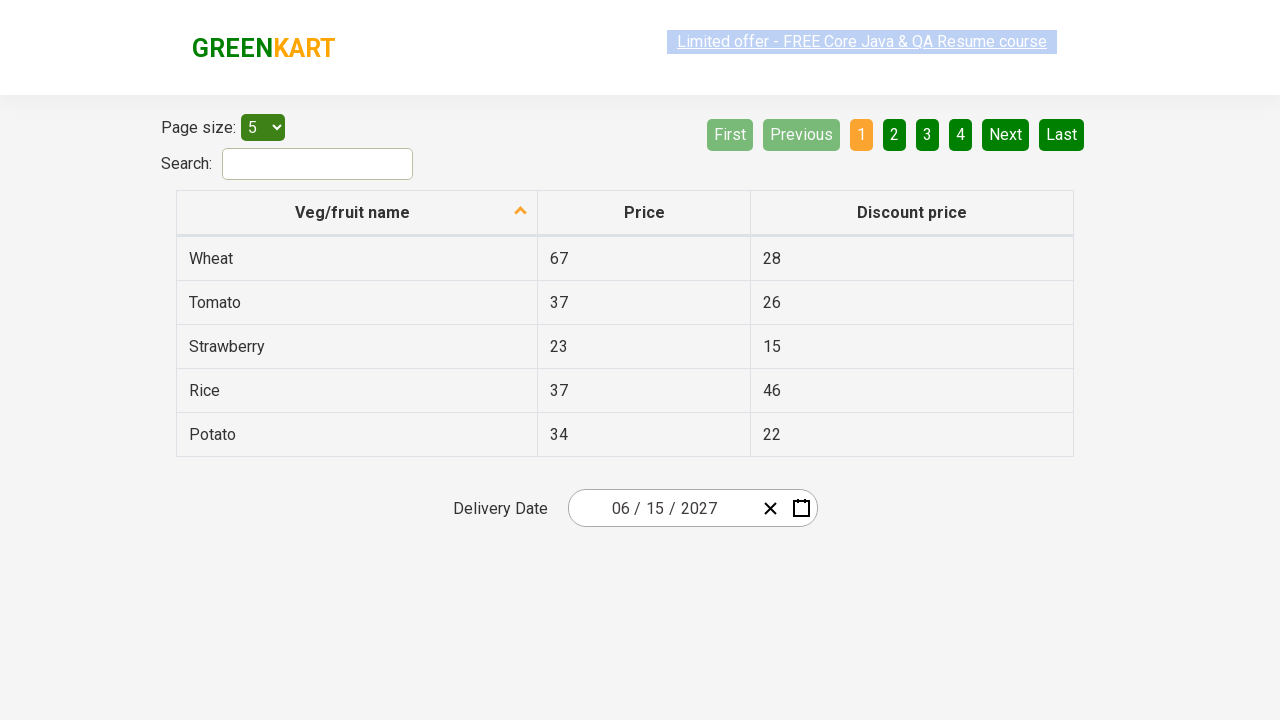

Verified date input field 0 contains expected value '6'
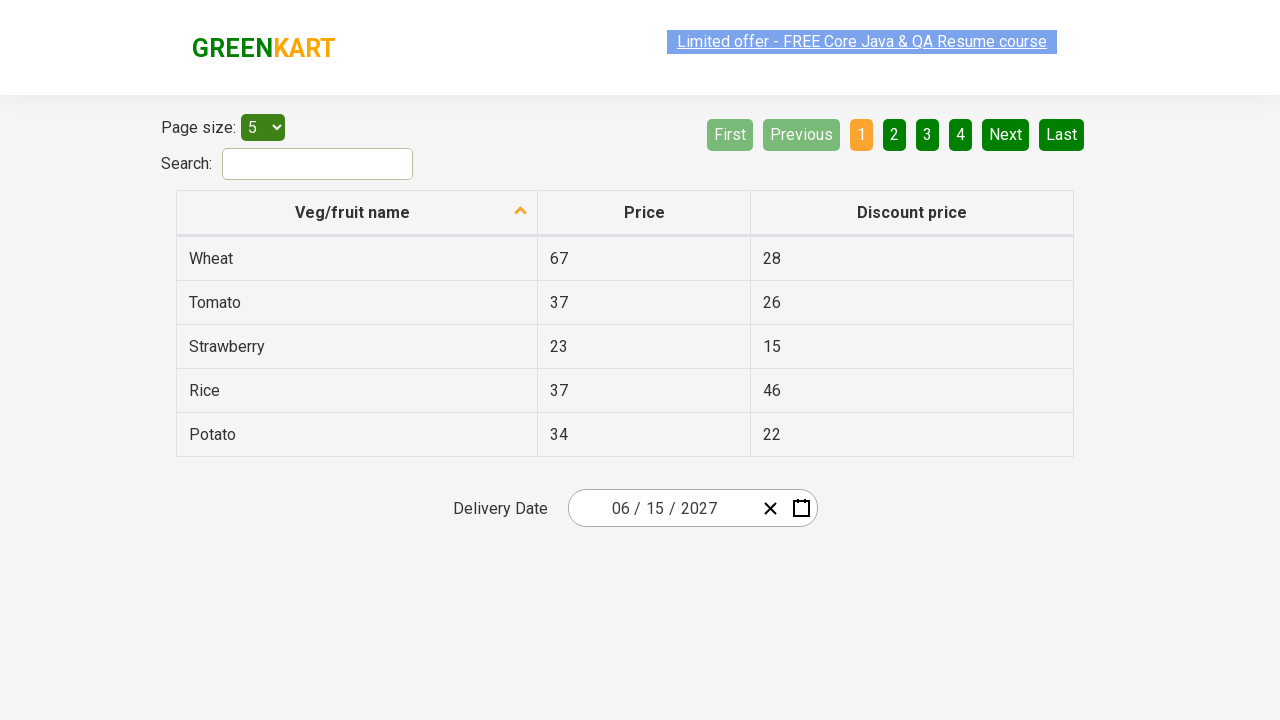

Verified date input field 1 contains expected value '15'
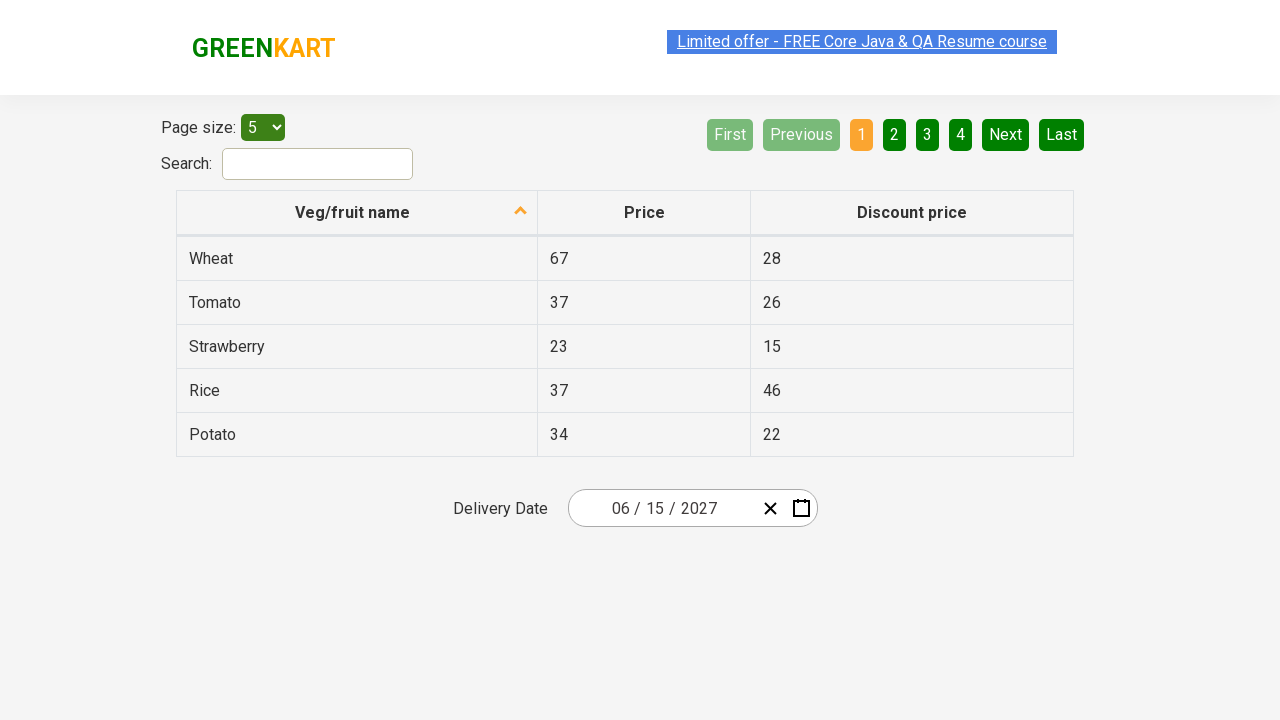

Verified date input field 2 contains expected value '2027'
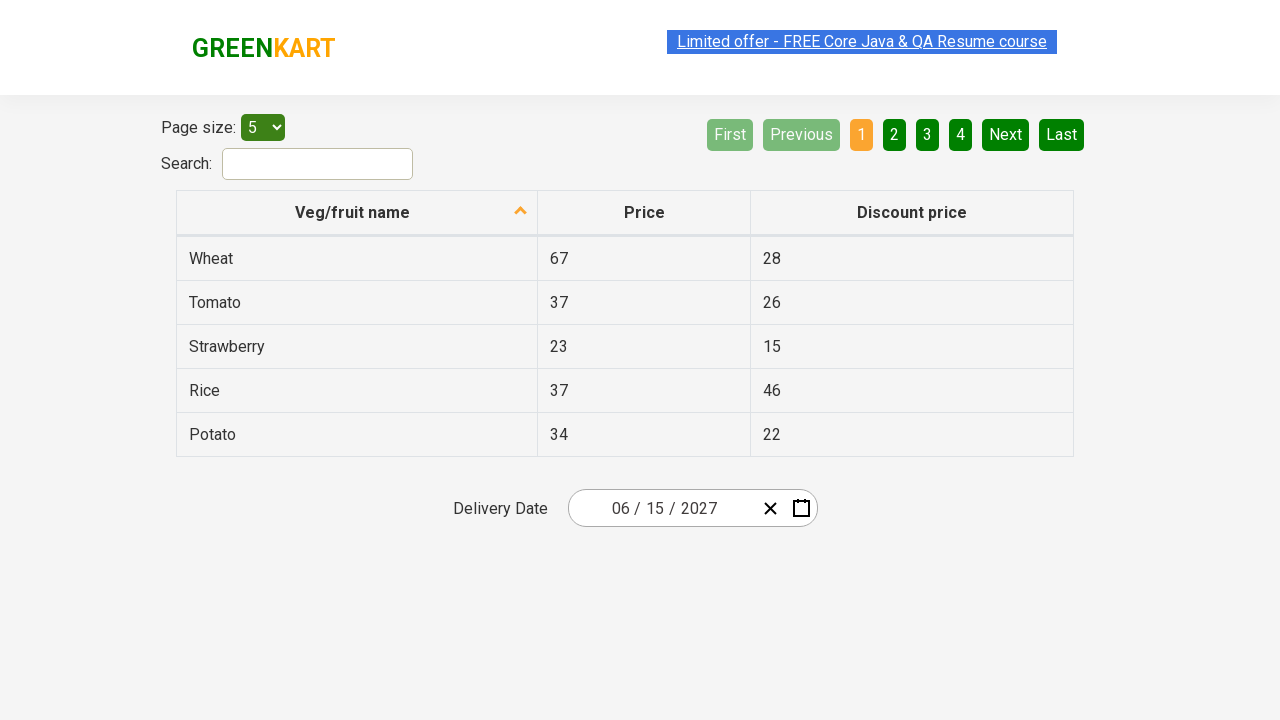

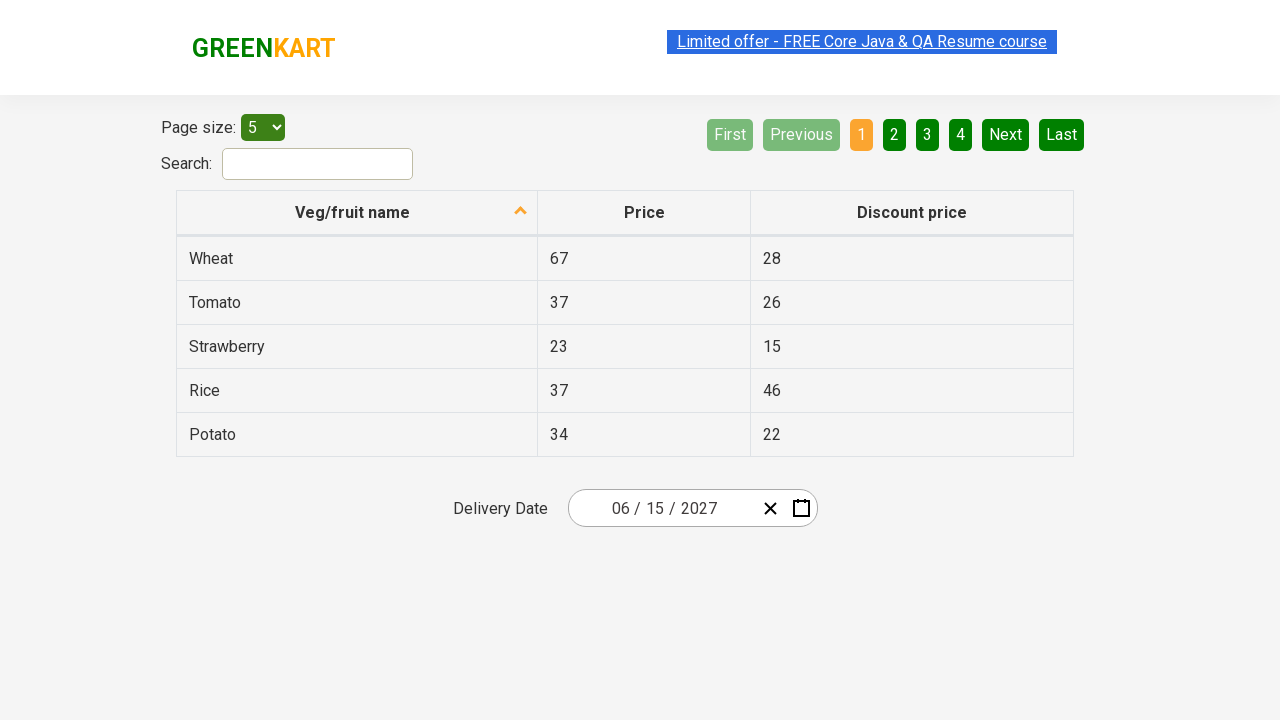